Searches YouTube for "Cypress by tester talk" and verifies a matching link appears in the search results

Starting URL: https://www.youtube.com/

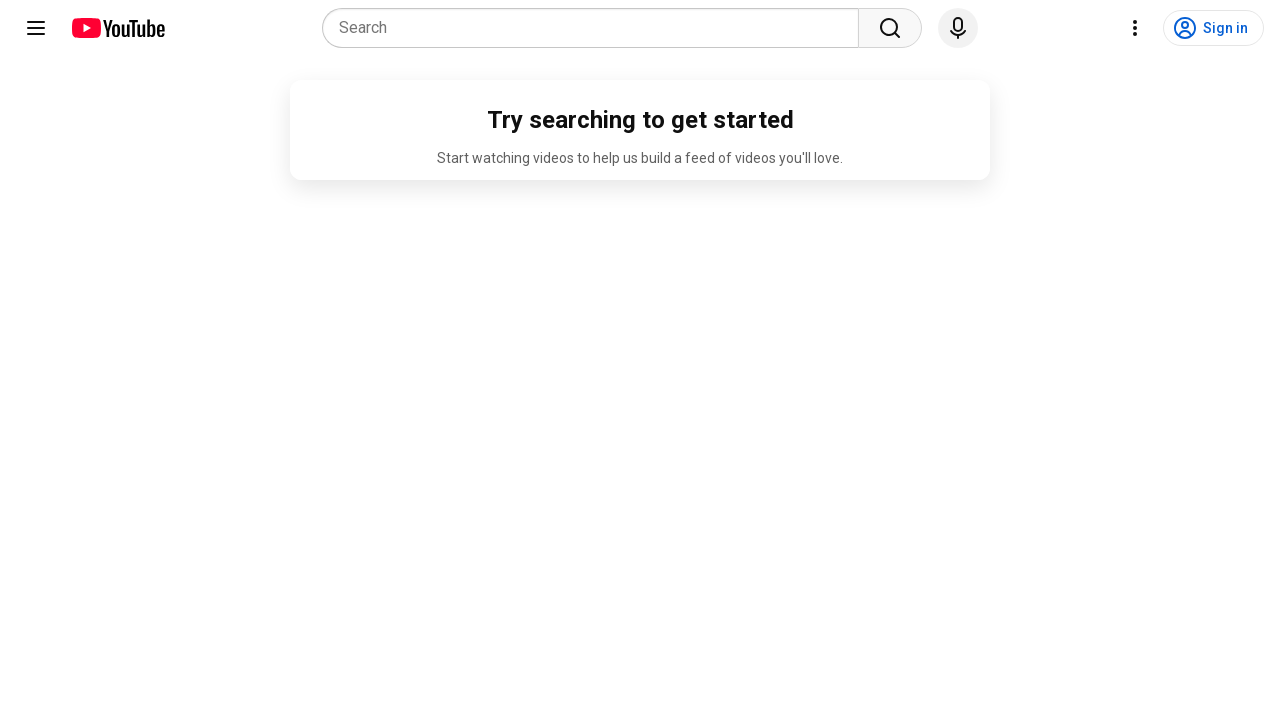

Clicked on the search combobox at (596, 28) on internal:role=combobox[name="Search"i]
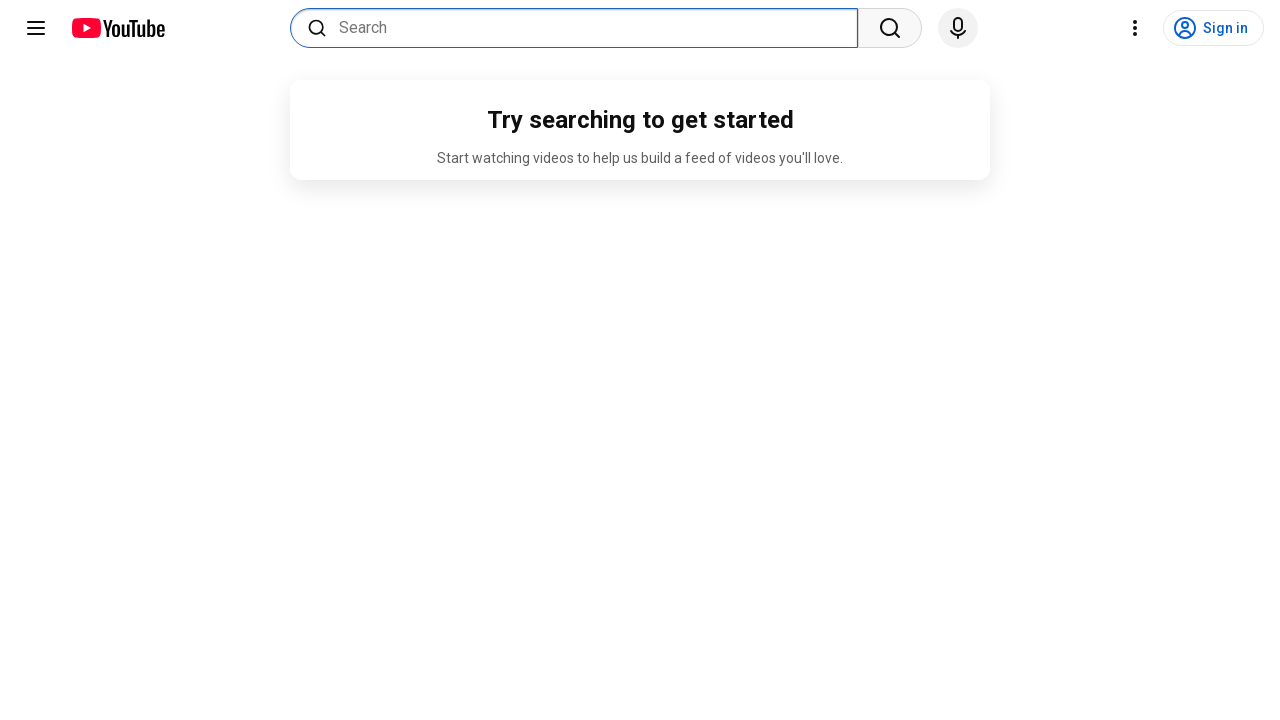

Filled search box with 'Cypress by tester talk' on internal:role=combobox[name="Search"i]
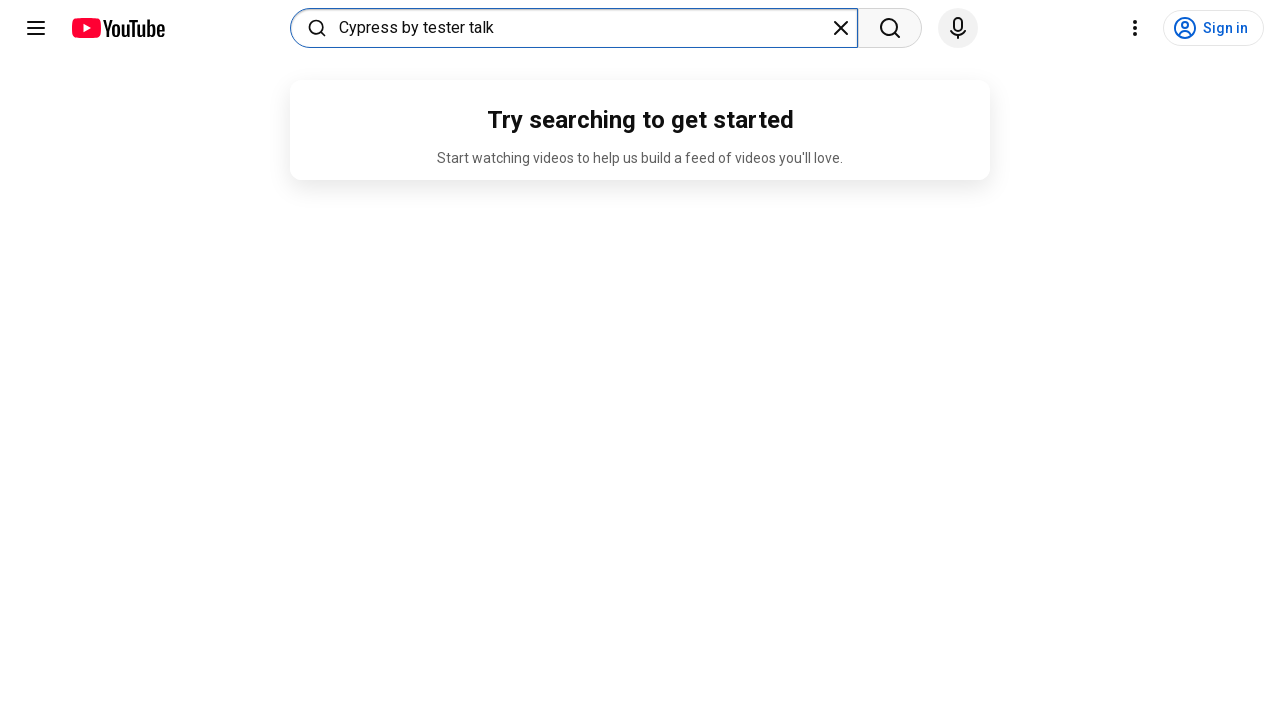

Clicked the search button to search for 'Cypress by tester talk' at (890, 28) on internal:role=button[name="Search"s]
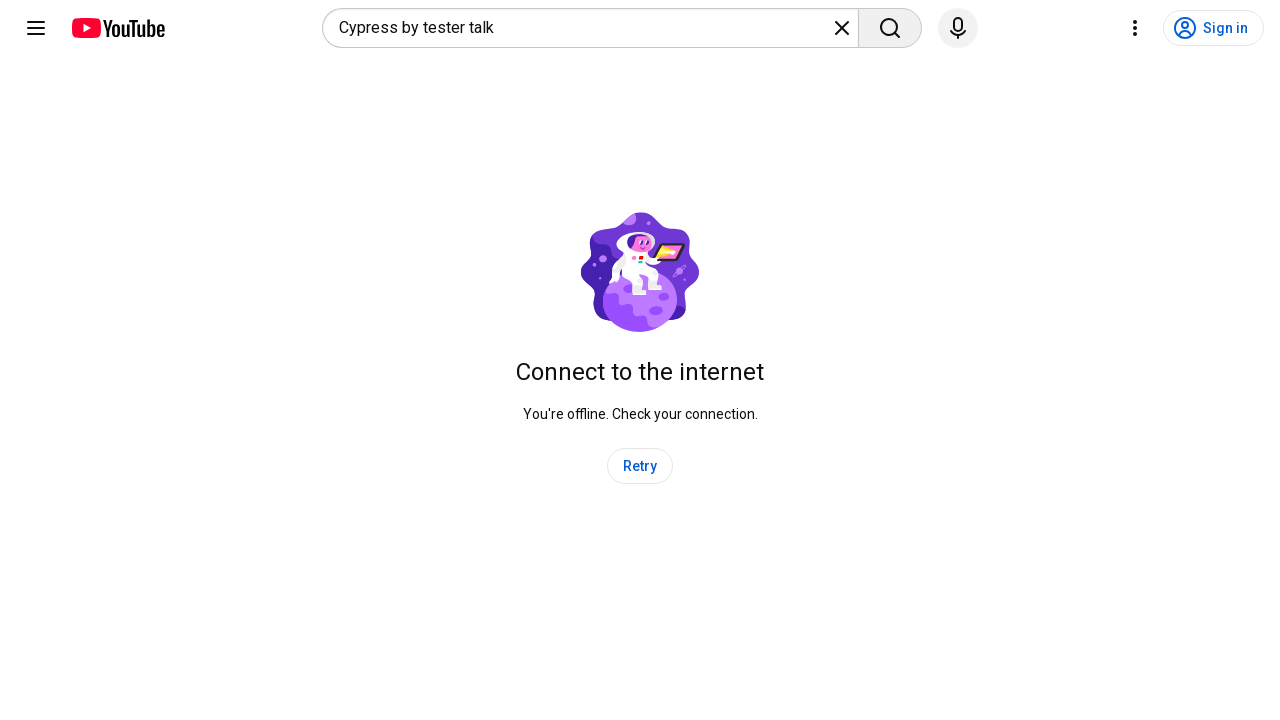

Search results loaded and network idle
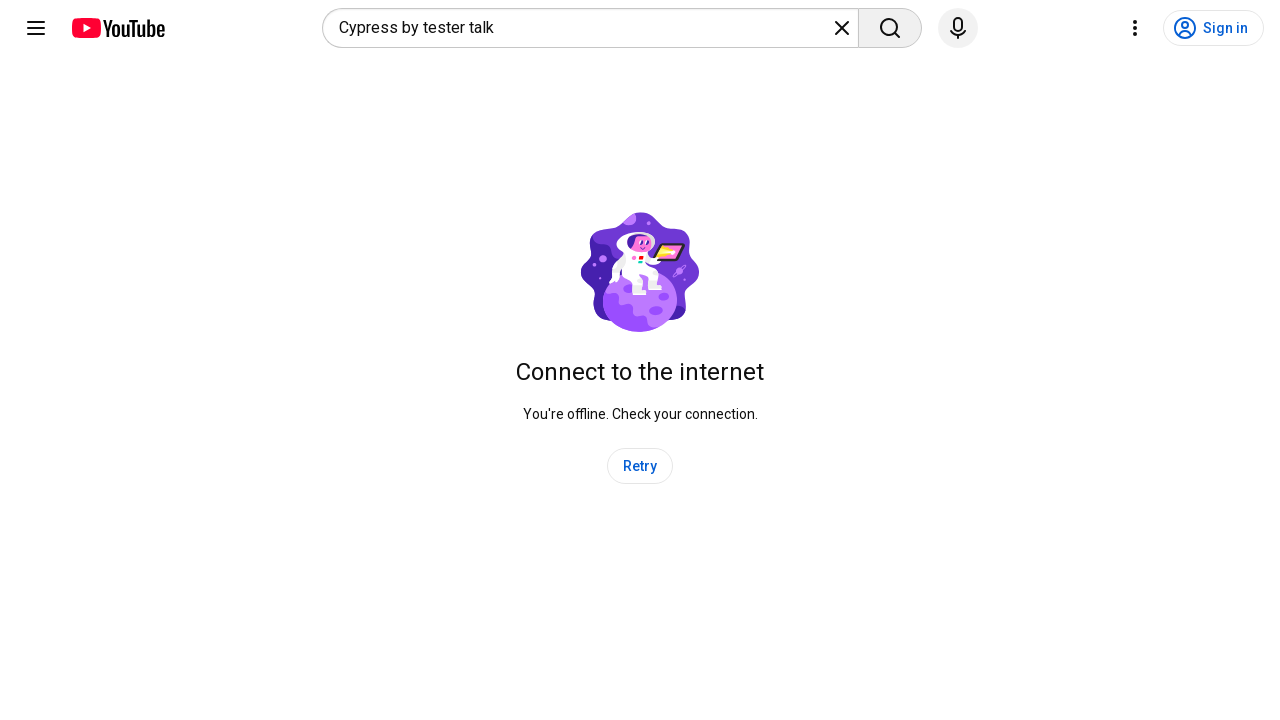

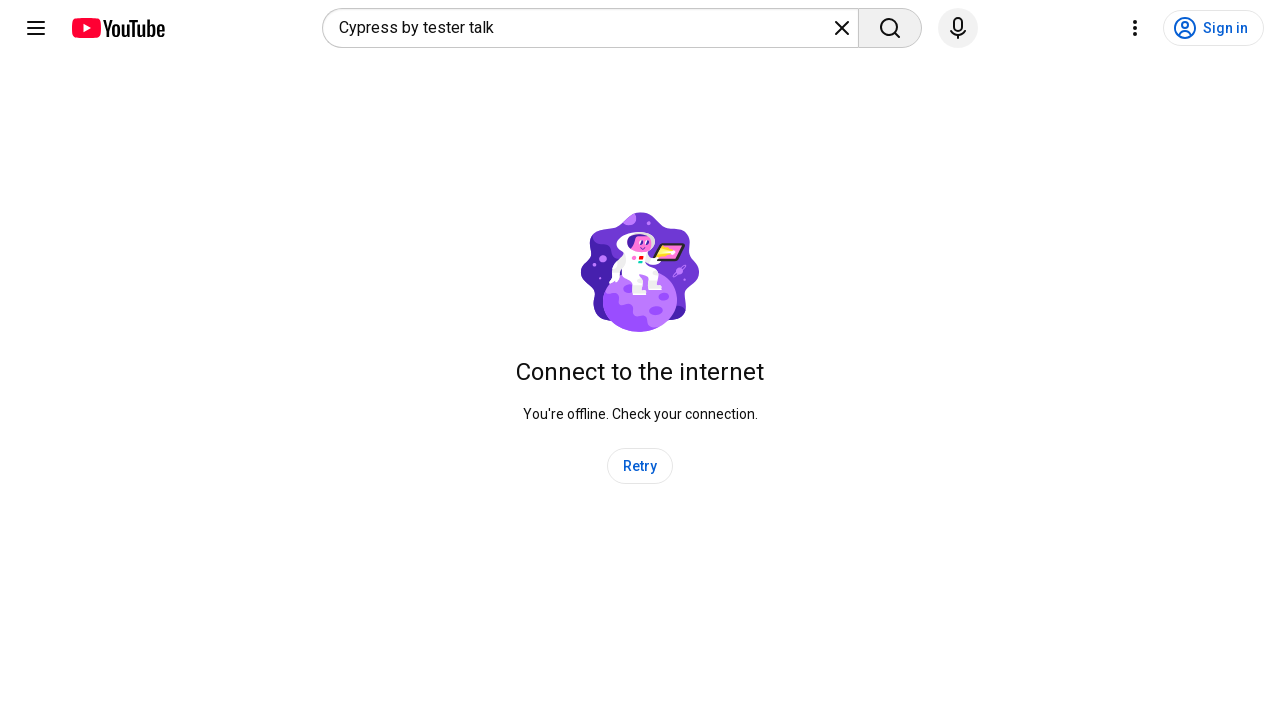